Simple test that navigates to the WebdriverIO homepage and verifies the page loads

Starting URL: https://webdriver.io

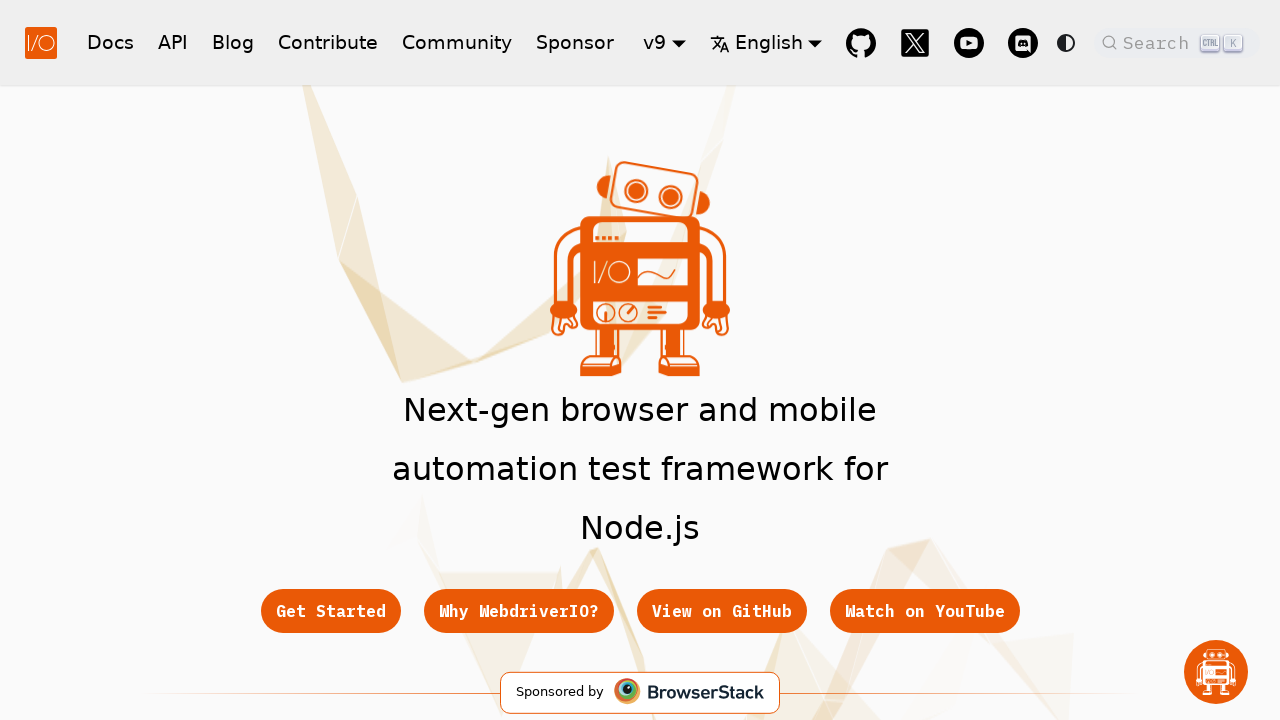

Navigated to https://webdriver.io and waited for DOM content to load
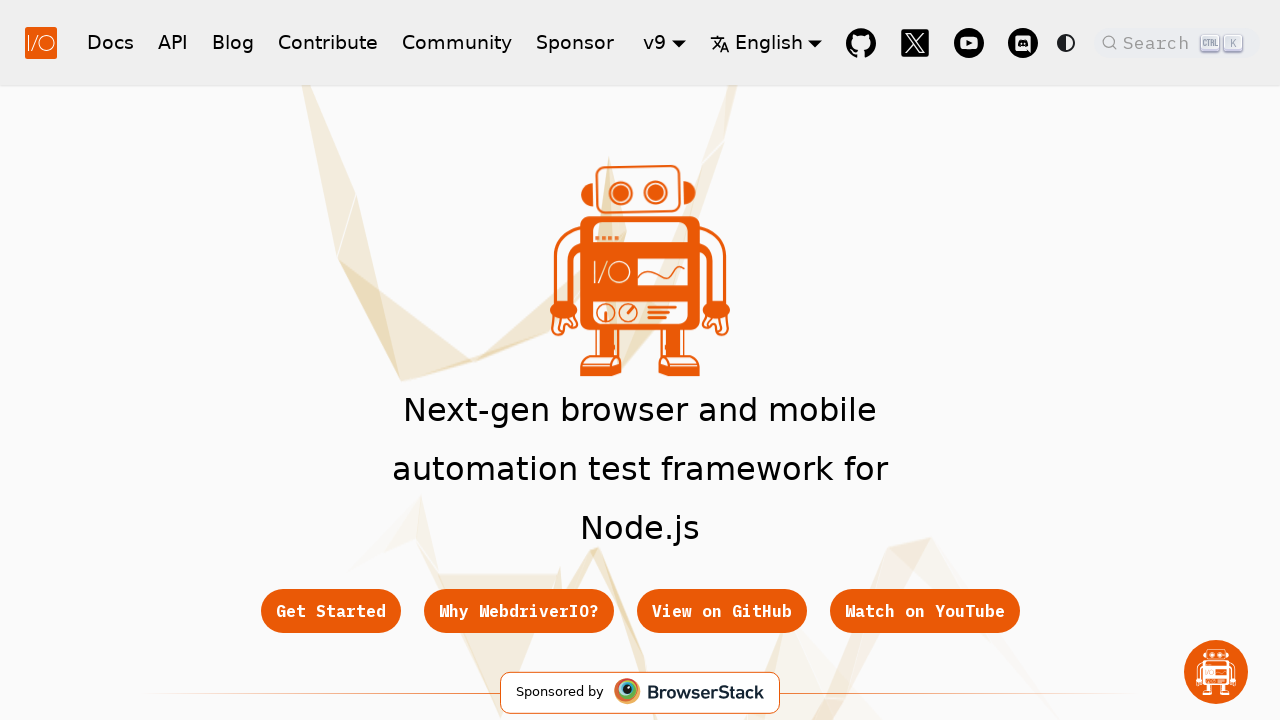

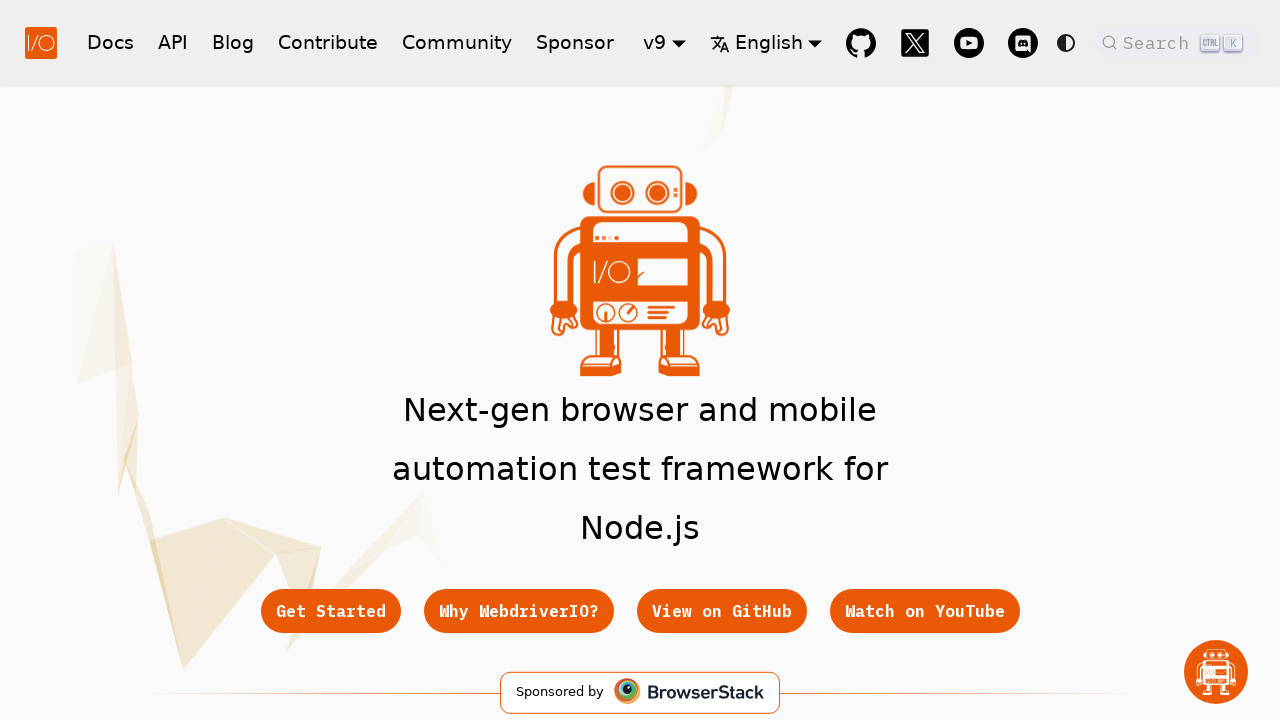